Tests the jQuery UI Autocomplete widget by navigating to the demo page, switching to the demo iframe, and typing a character to trigger autocomplete suggestions.

Starting URL: https://jqueryui.com

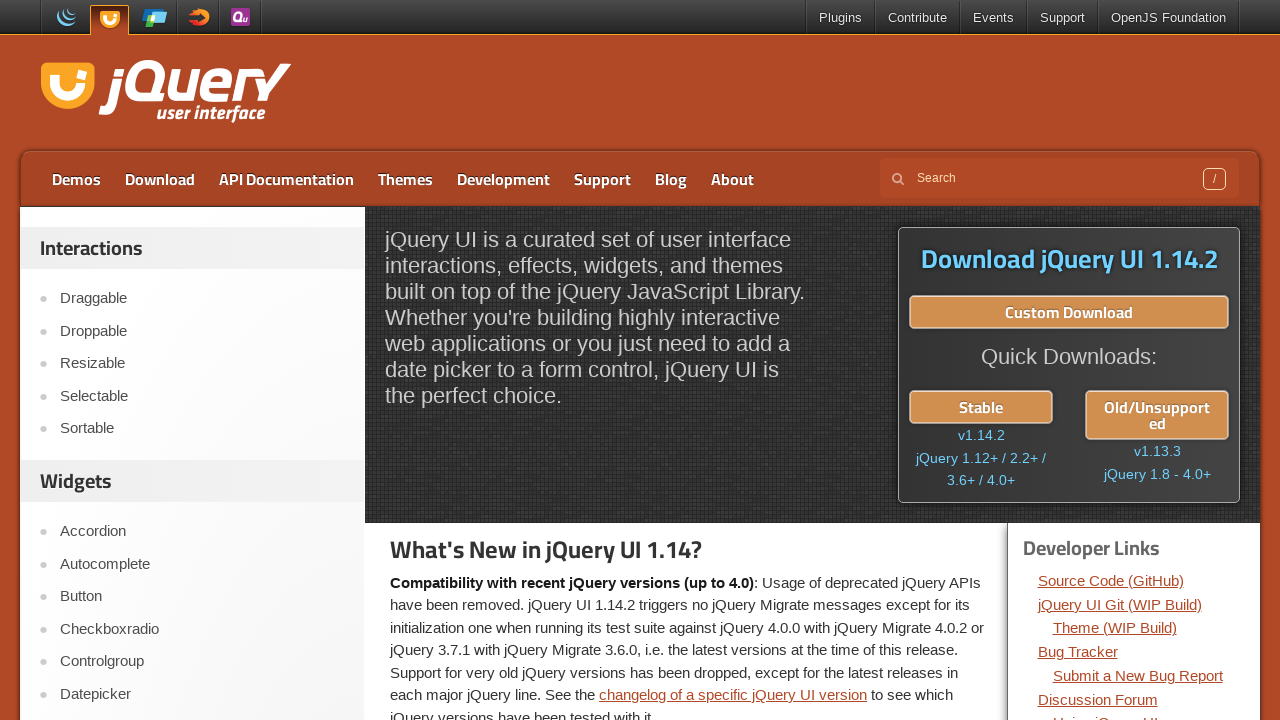

Set viewport size to 1800x1000
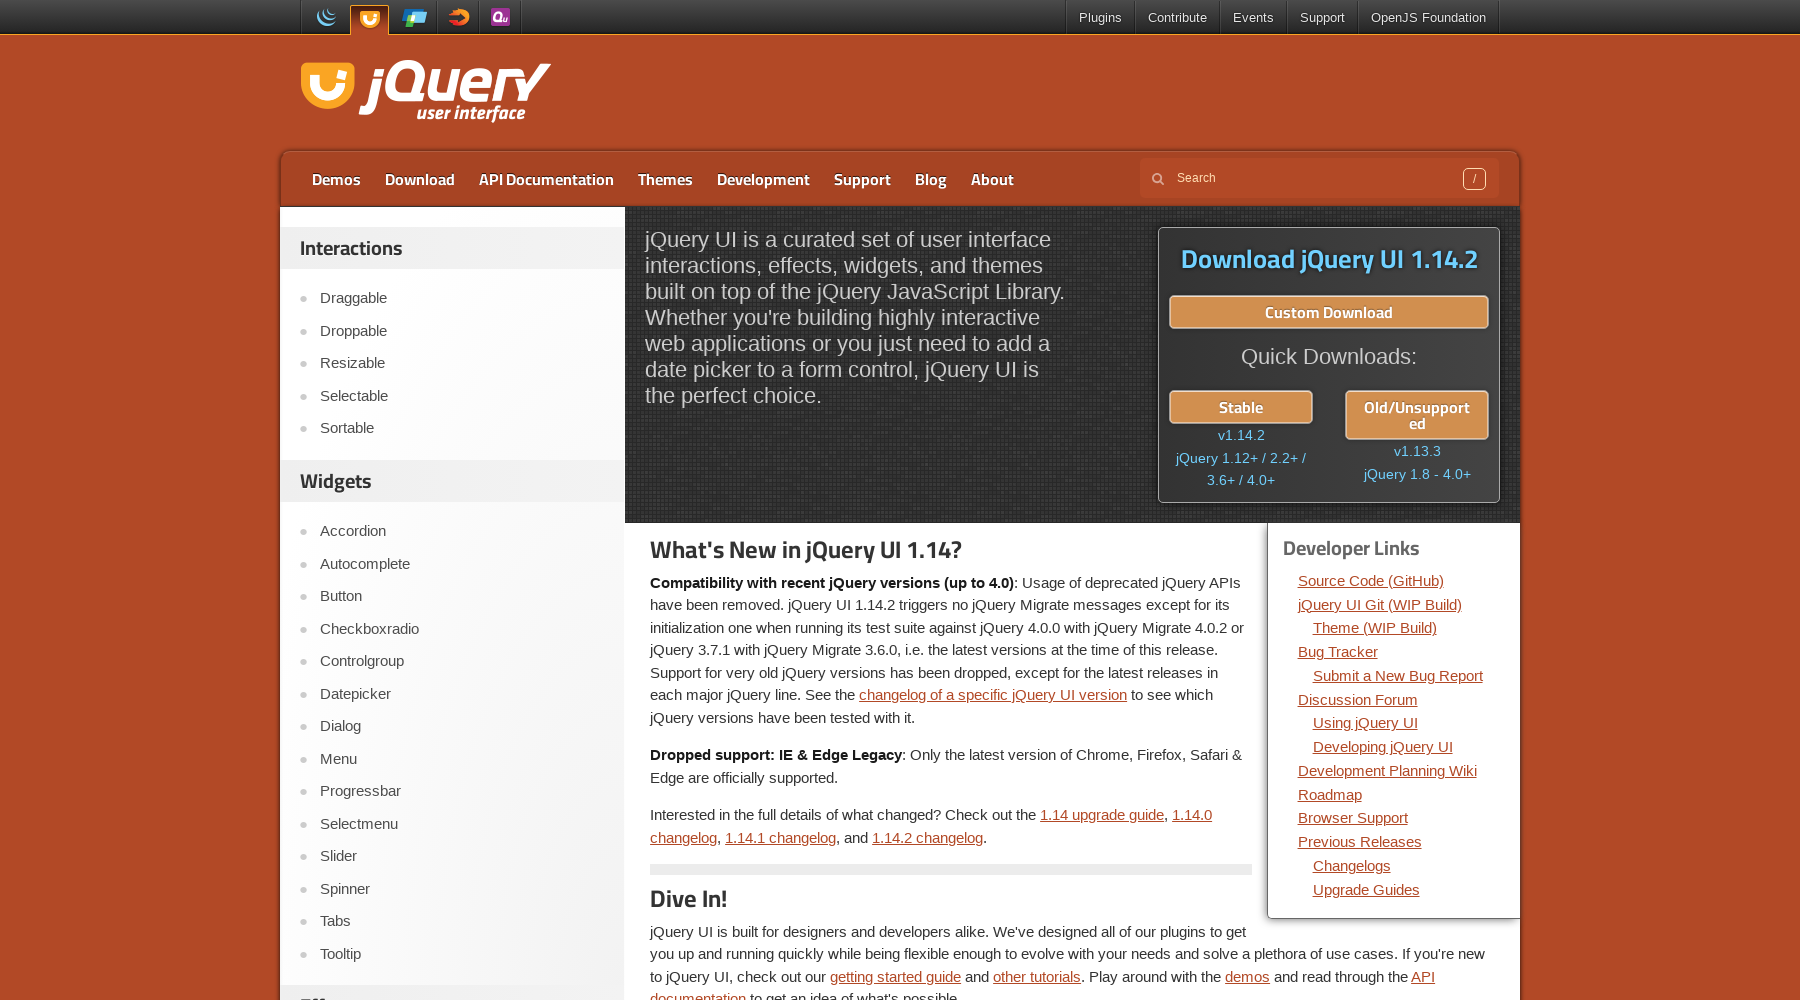

Clicked on Autocomplete link in sidebar at (462, 564) on xpath=//aside[2]/ul/li[2]/a
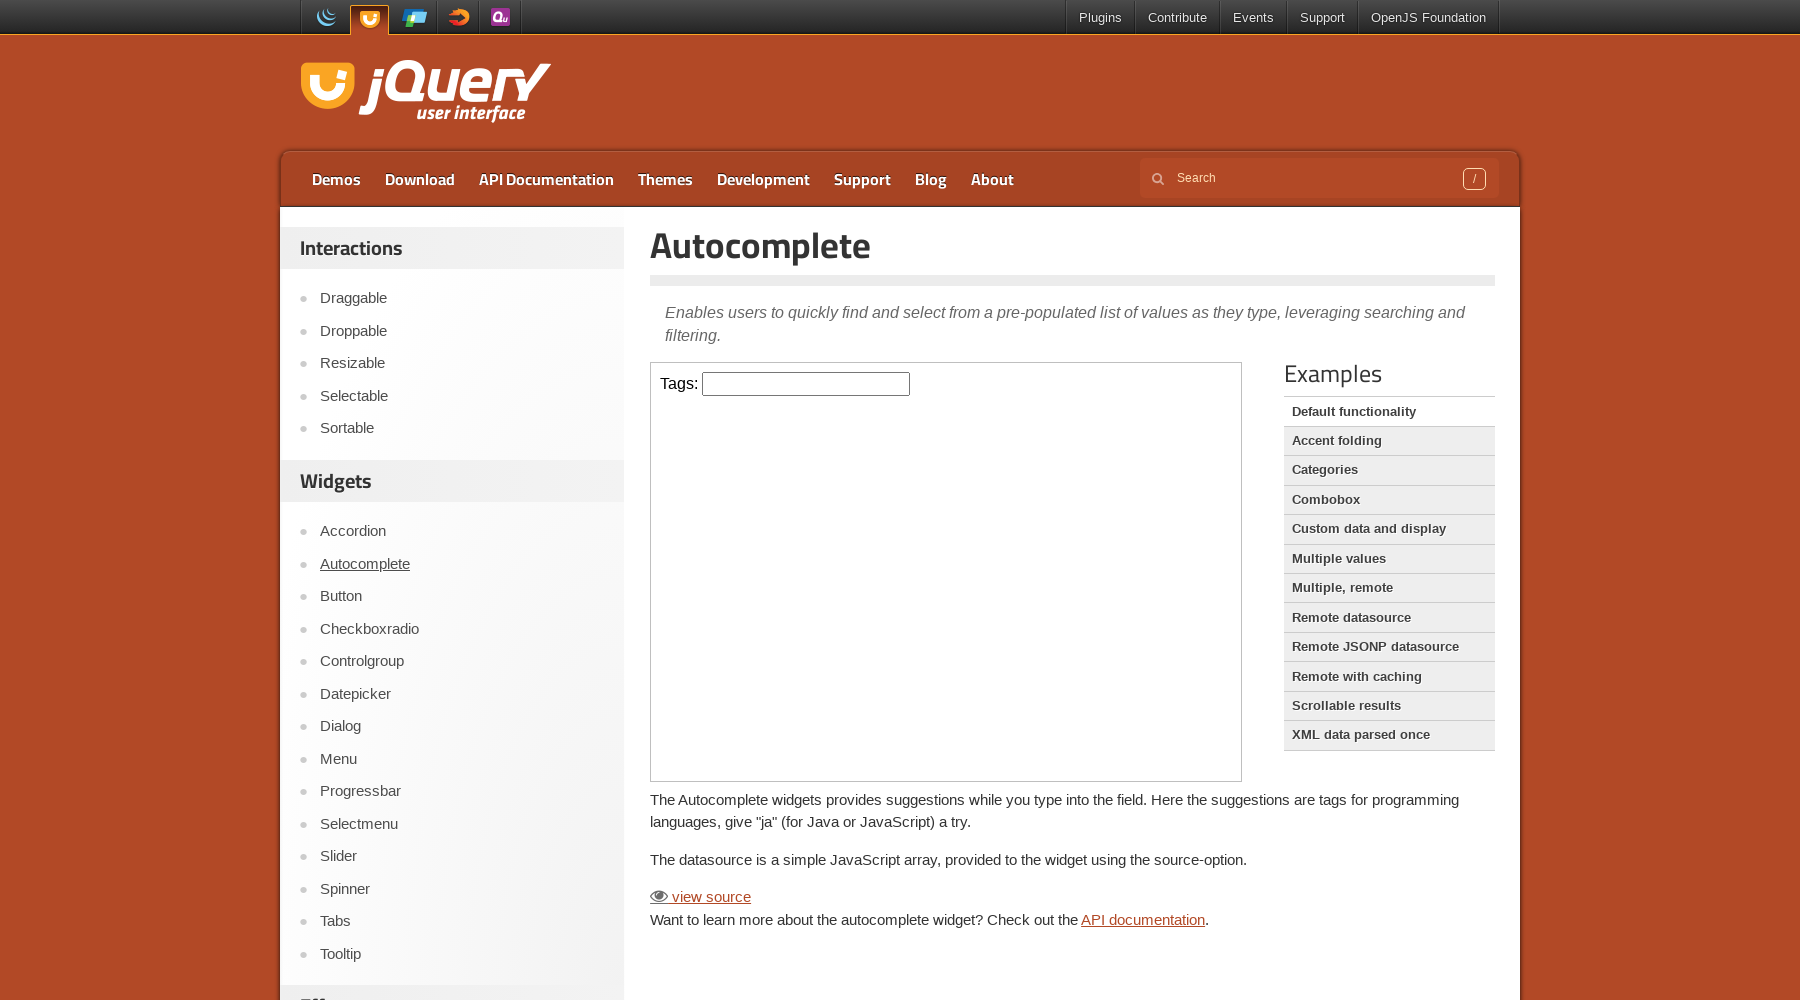

Autocomplete page loaded successfully
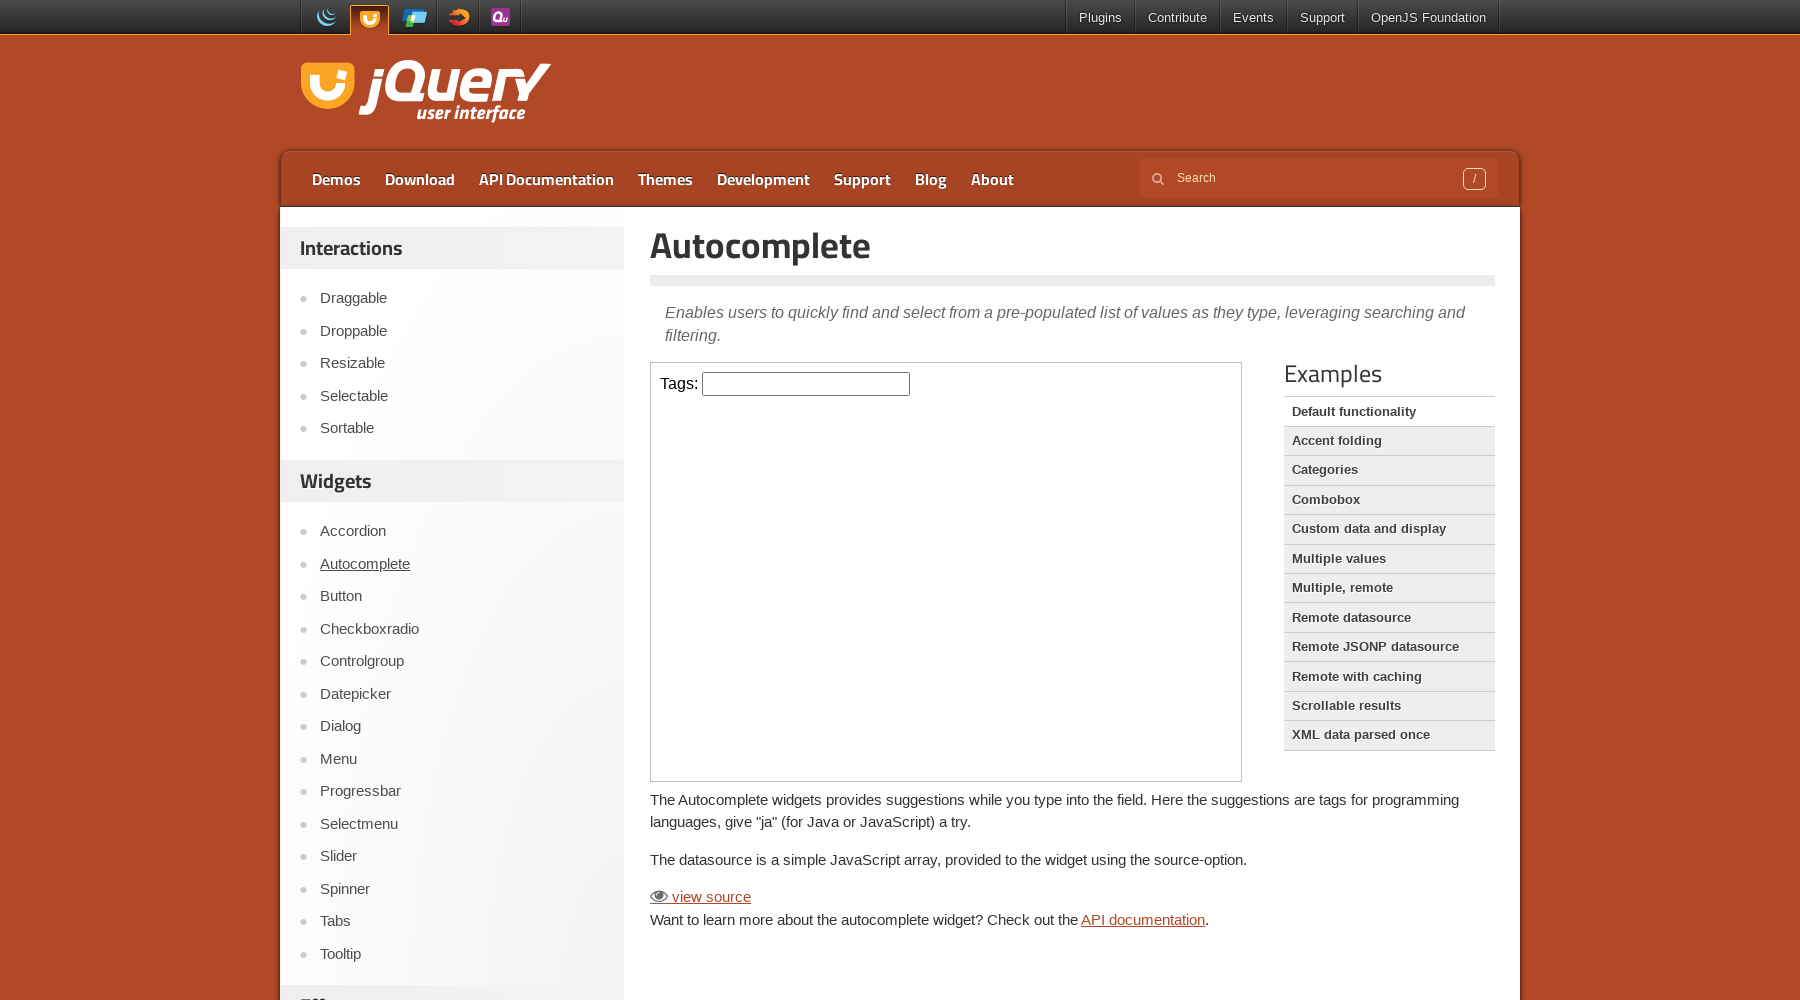

Located demo iframe
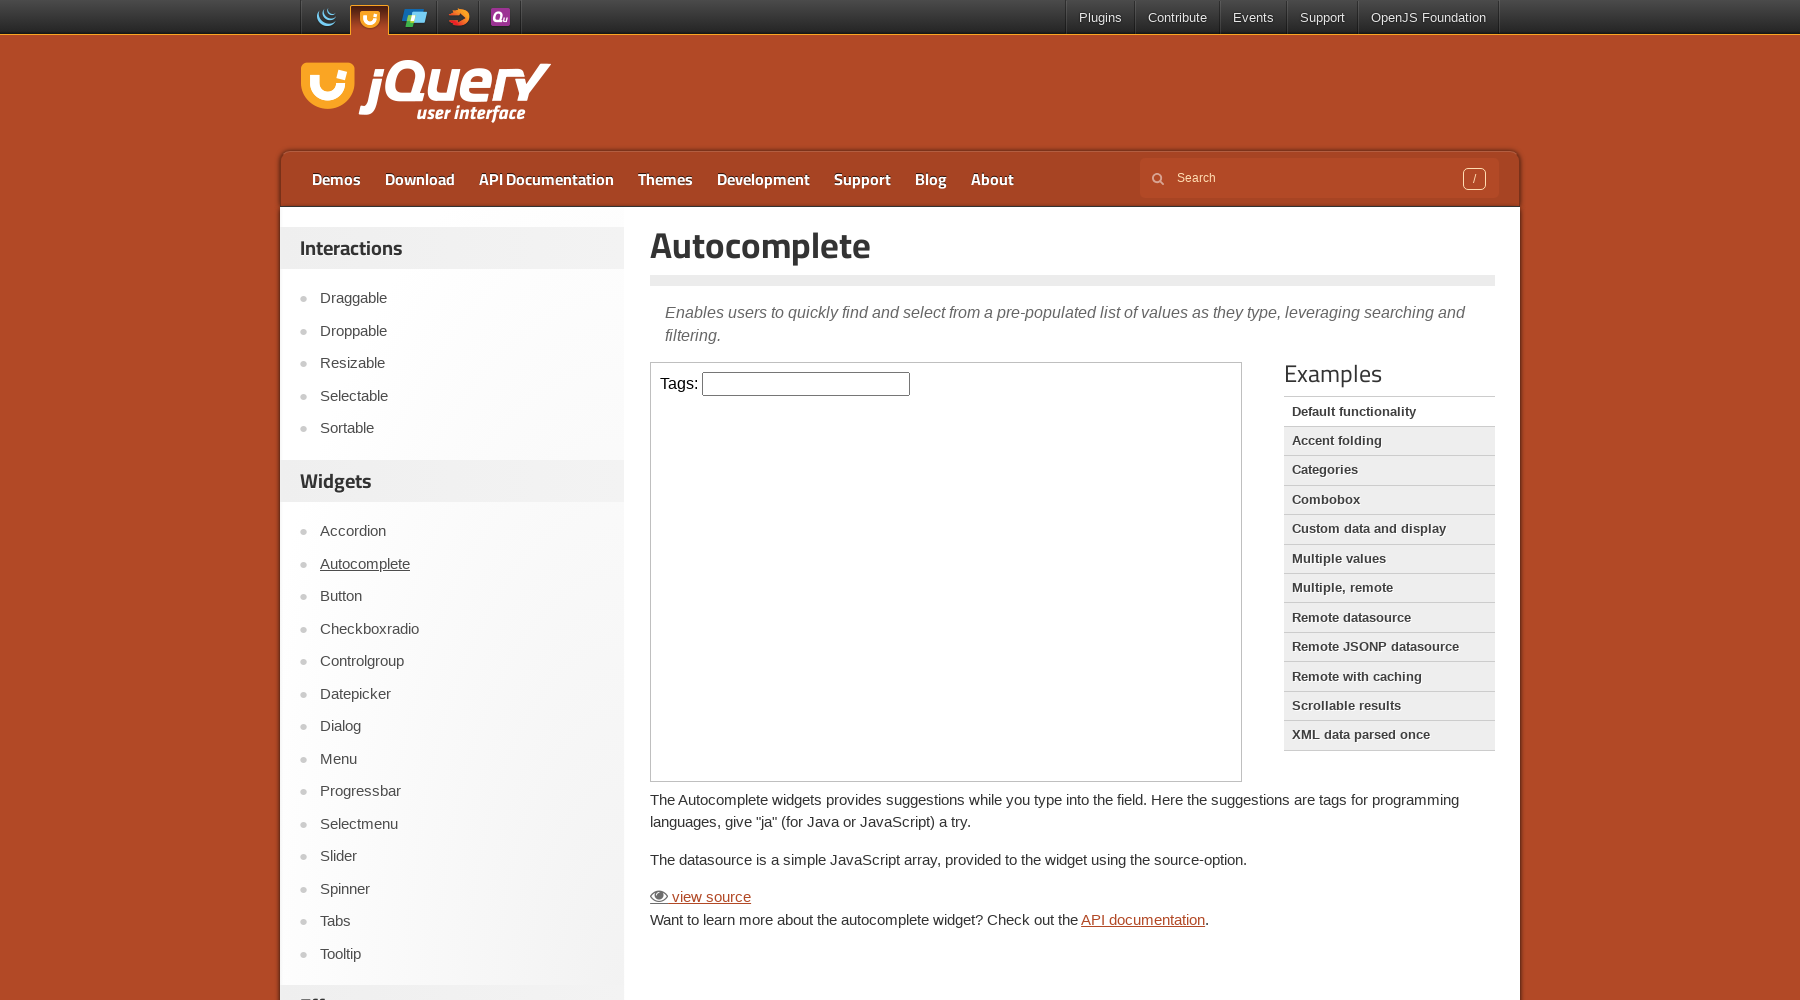

Typed 'E' in autocomplete input field to trigger suggestions on .demo-frame >> internal:control=enter-frame >> #tags
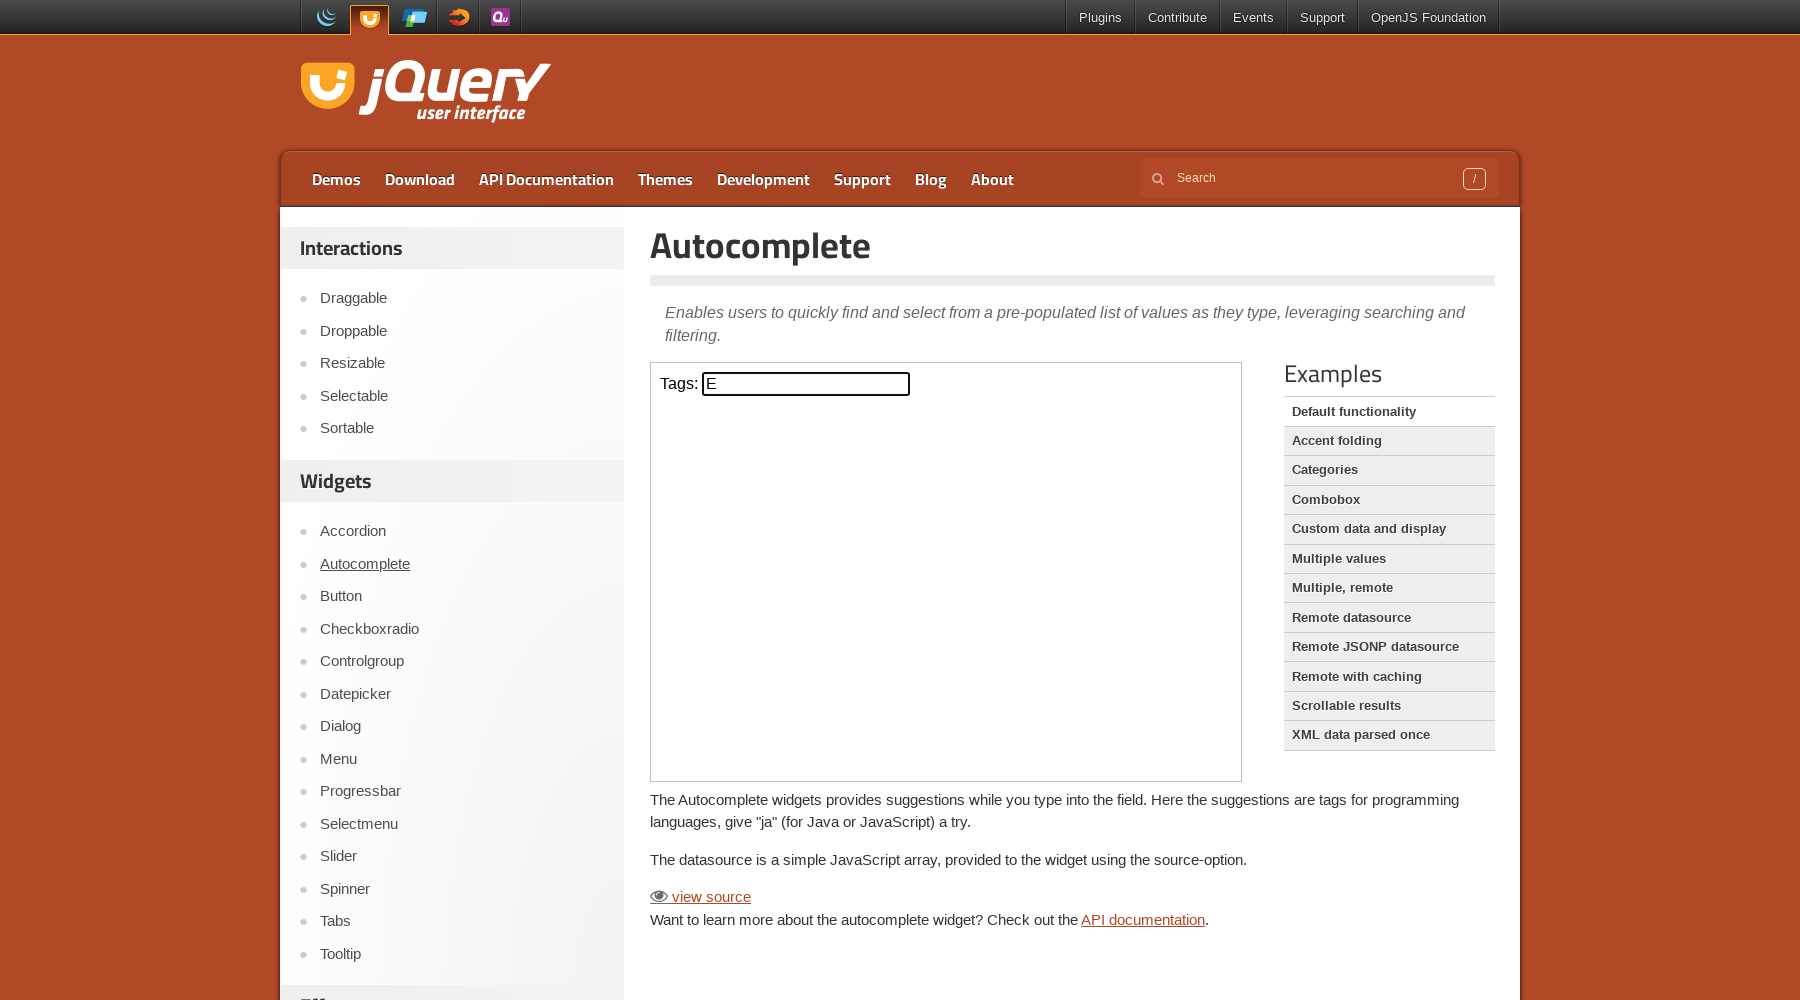

Autocomplete suggestions appeared after typing 'E'
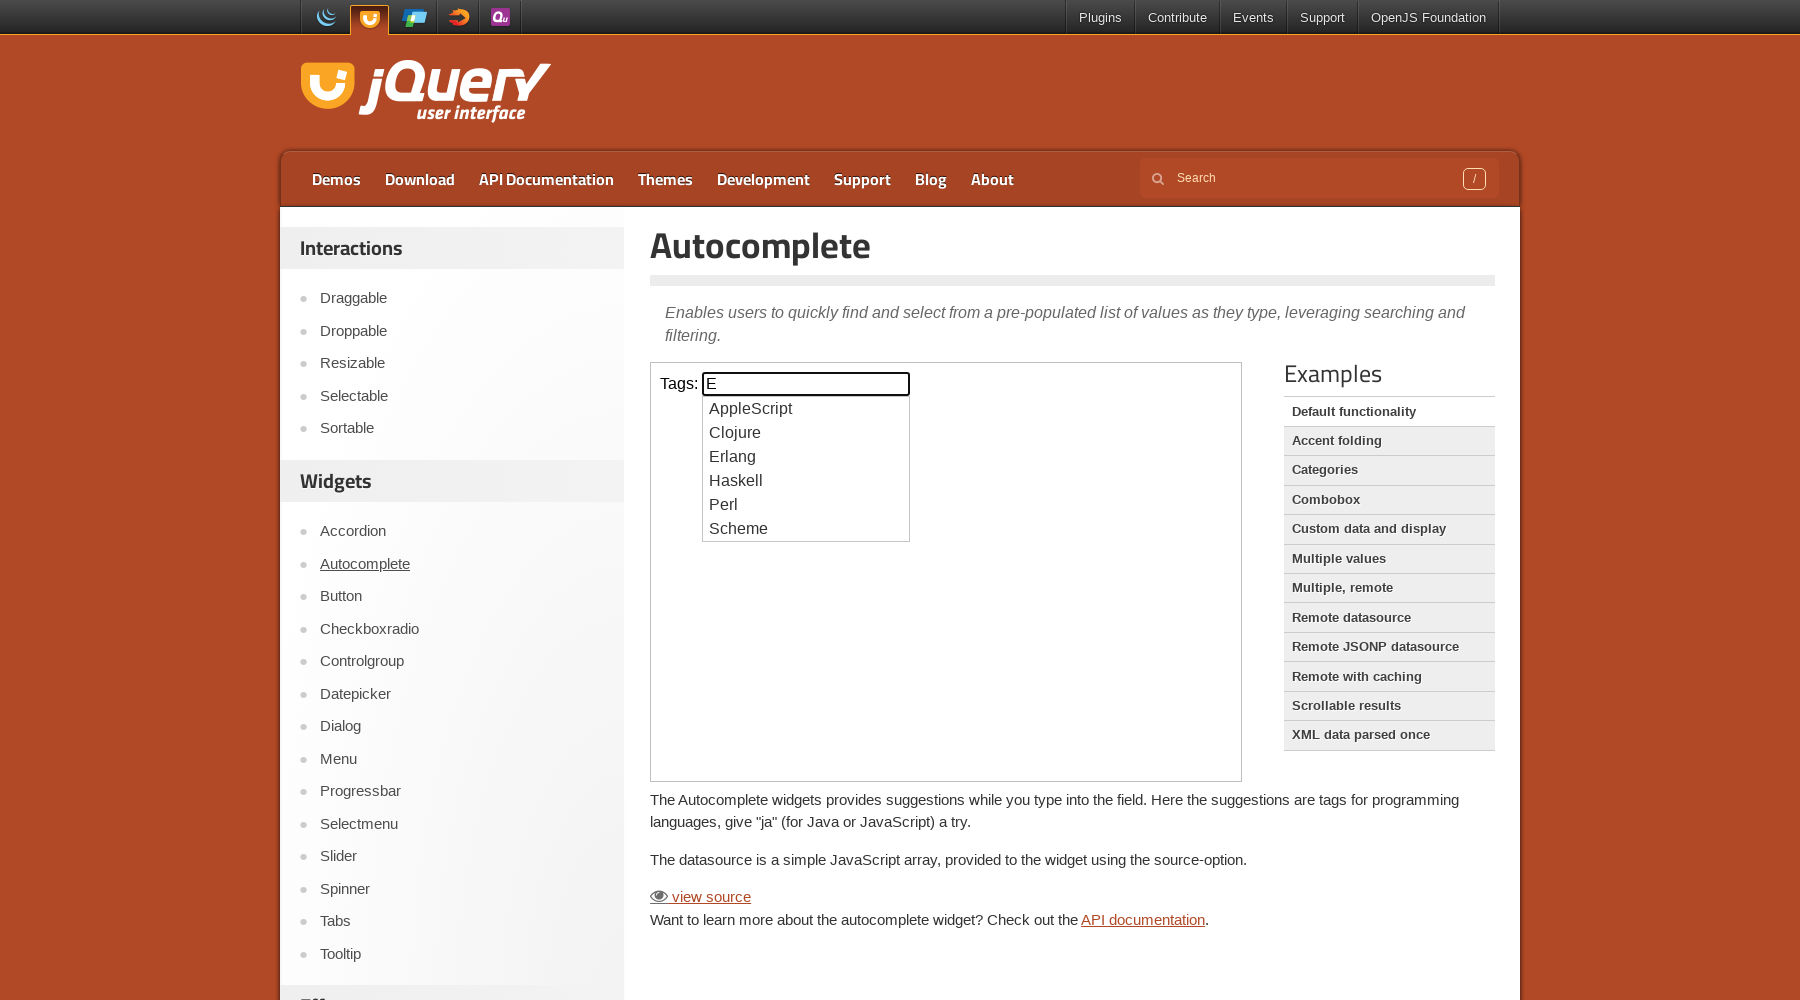

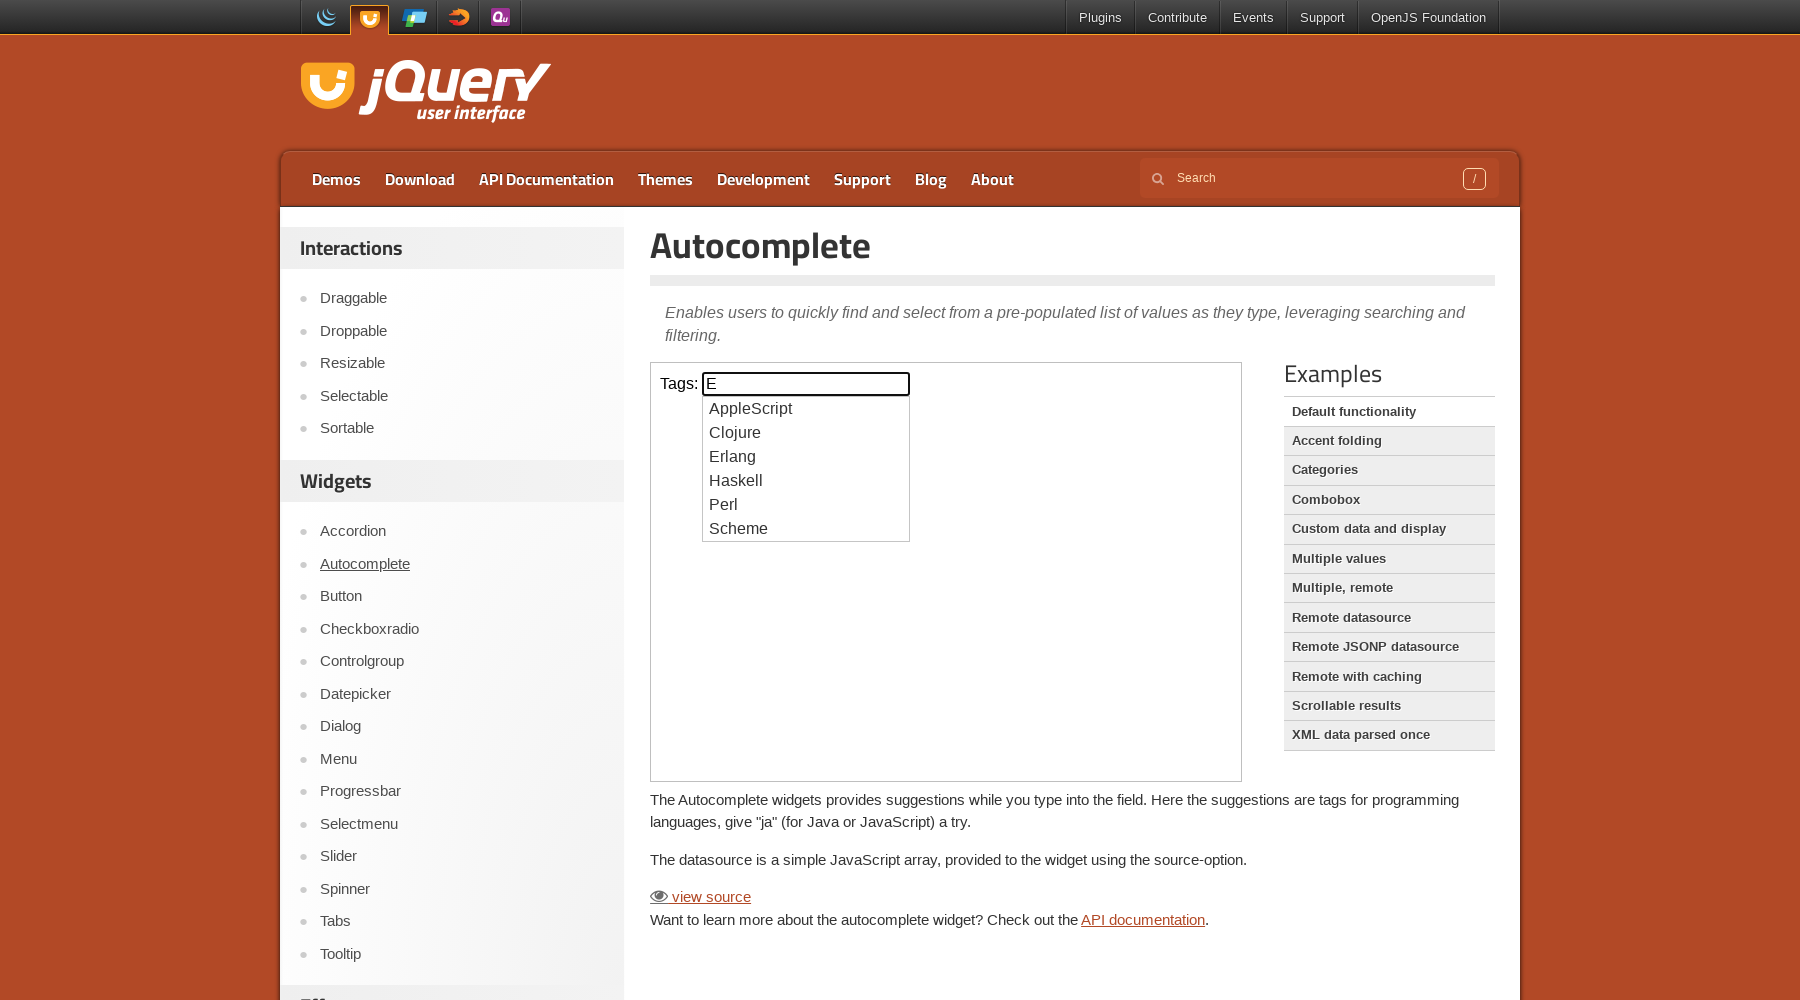